Tests checkbox functionality by clicking both checkboxes on the page and verifying their selected states toggle correctly

Starting URL: https://the-internet.herokuapp.com/checkboxes

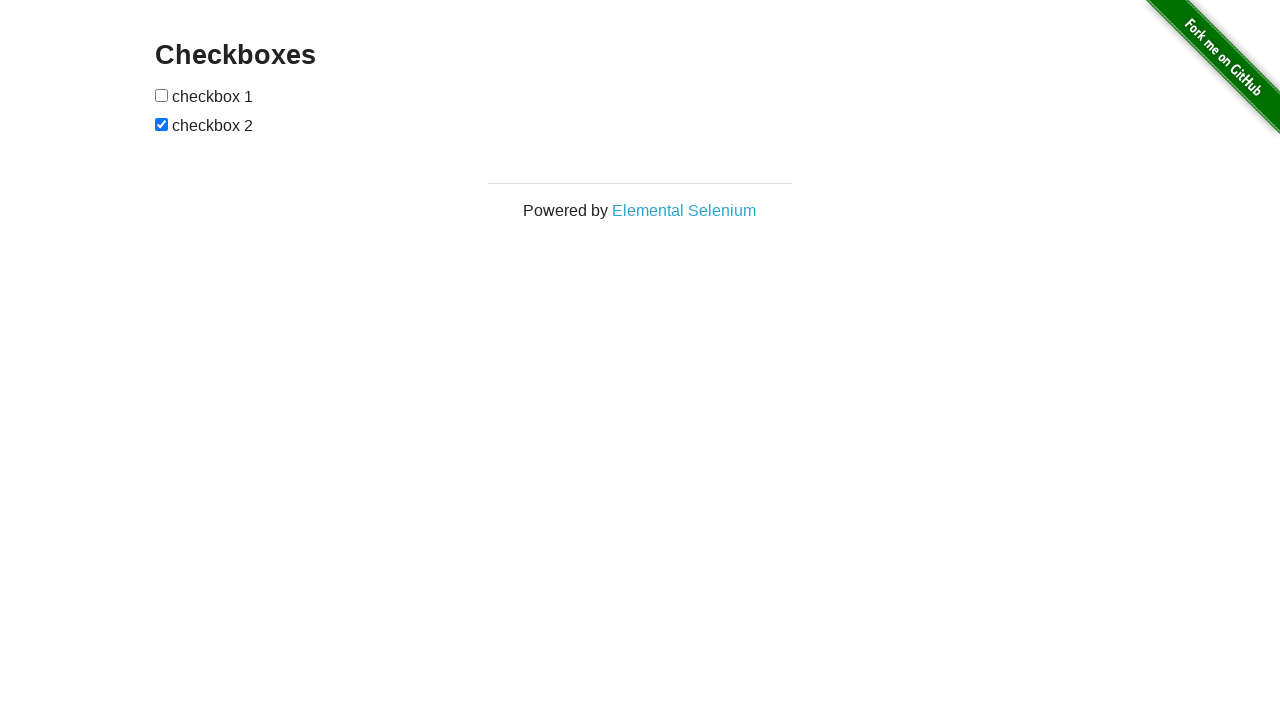

Navigated to checkboxes page
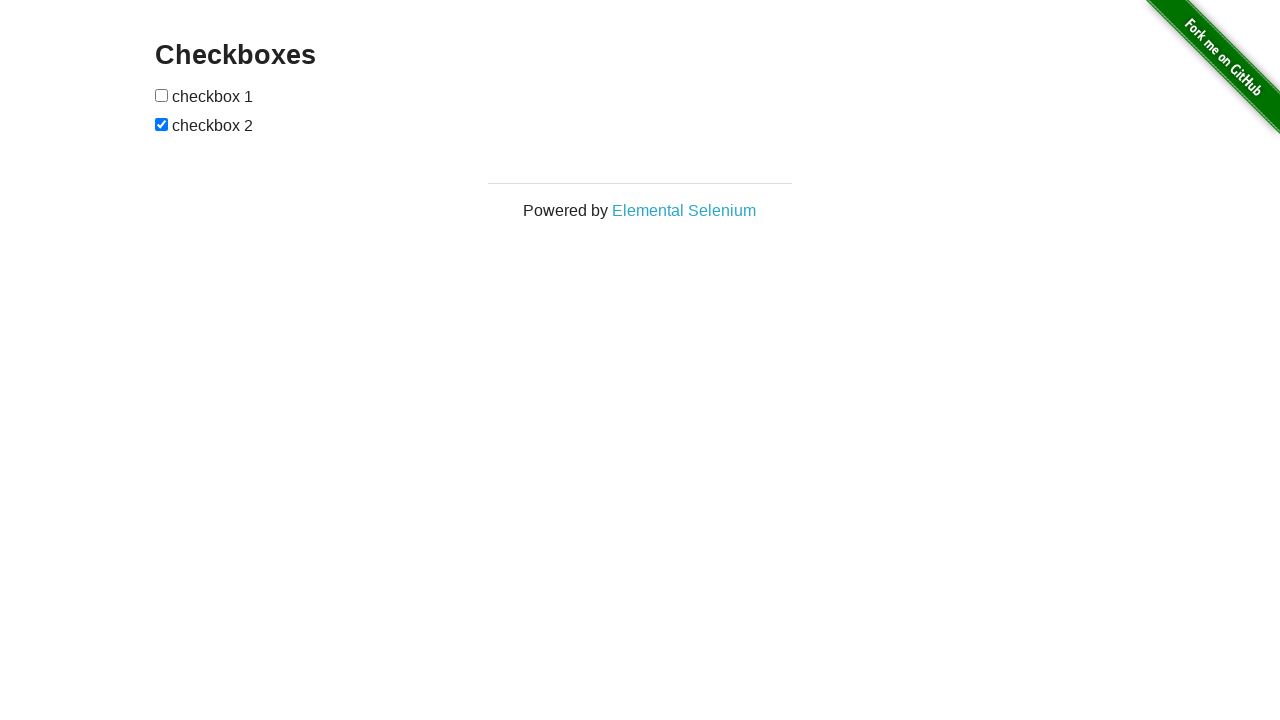

Located all checkboxes on the page
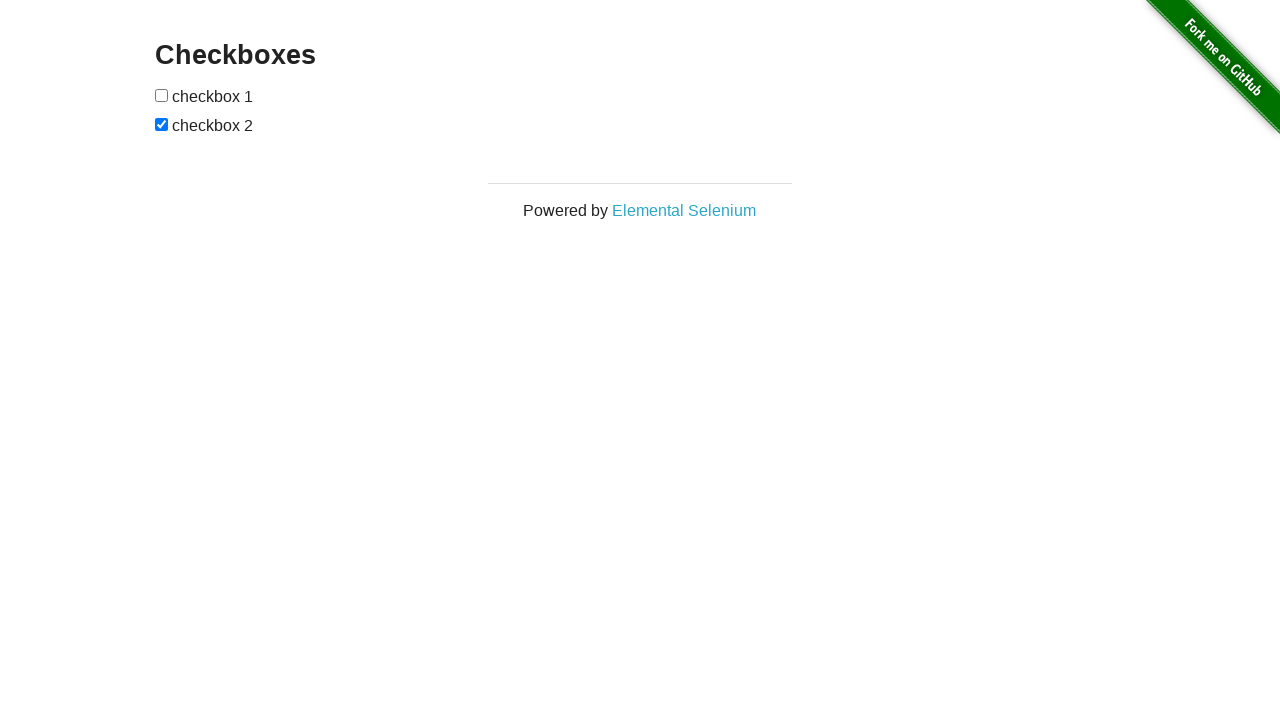

Clicked first checkbox to toggle its state at (162, 95) on xpath=//form[@id='checkboxes']/input >> nth=0
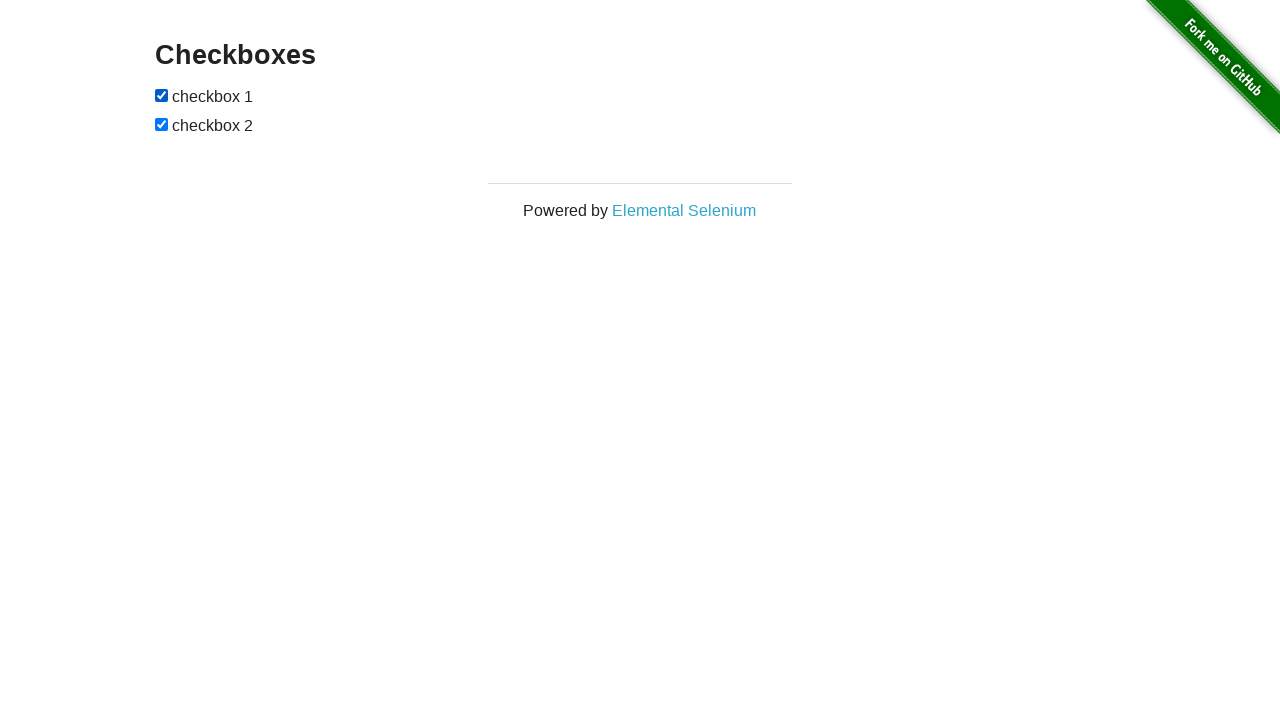

Clicked second checkbox to toggle its state at (162, 124) on xpath=//form[@id='checkboxes']/input >> nth=1
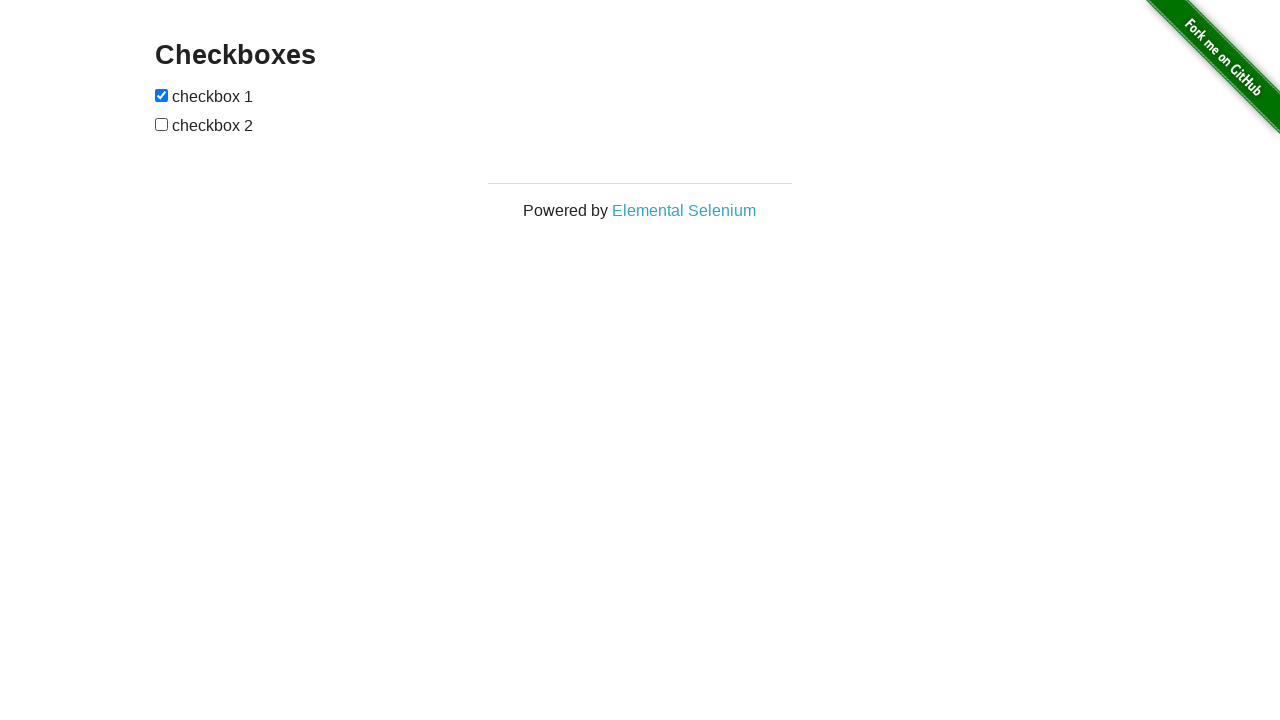

Verified first checkbox is now selected
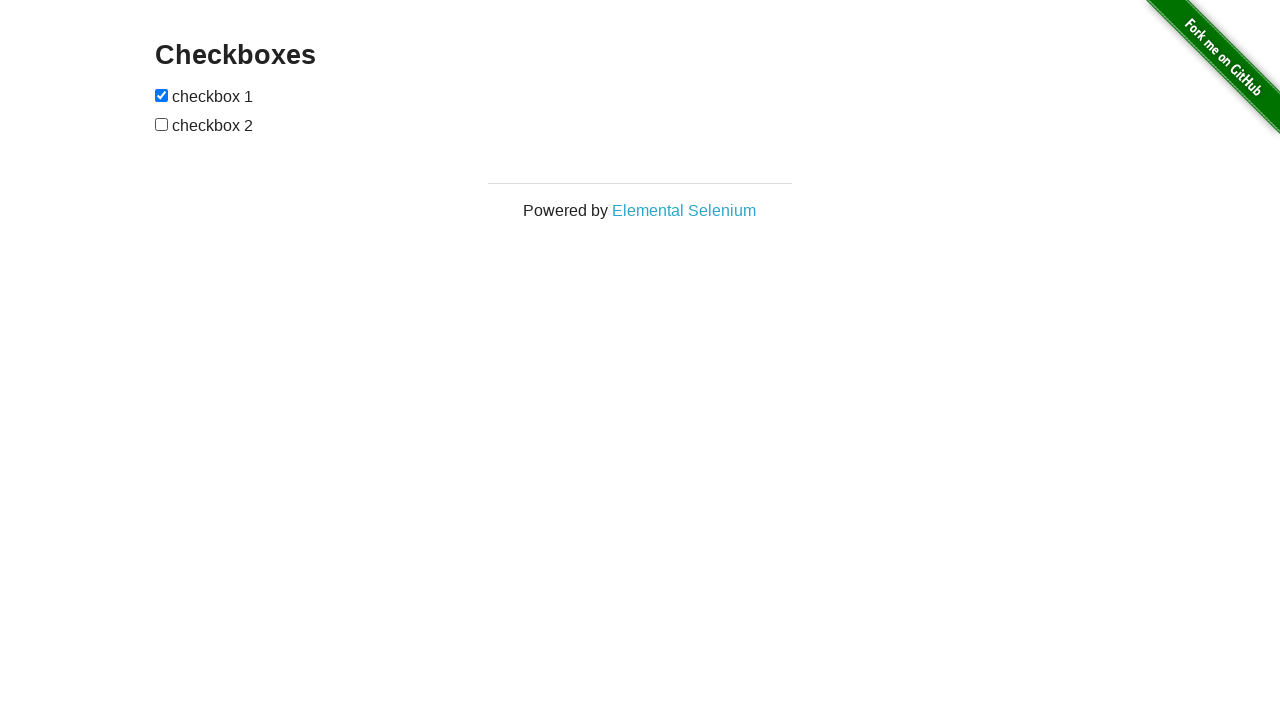

Verified second checkbox is now deselected
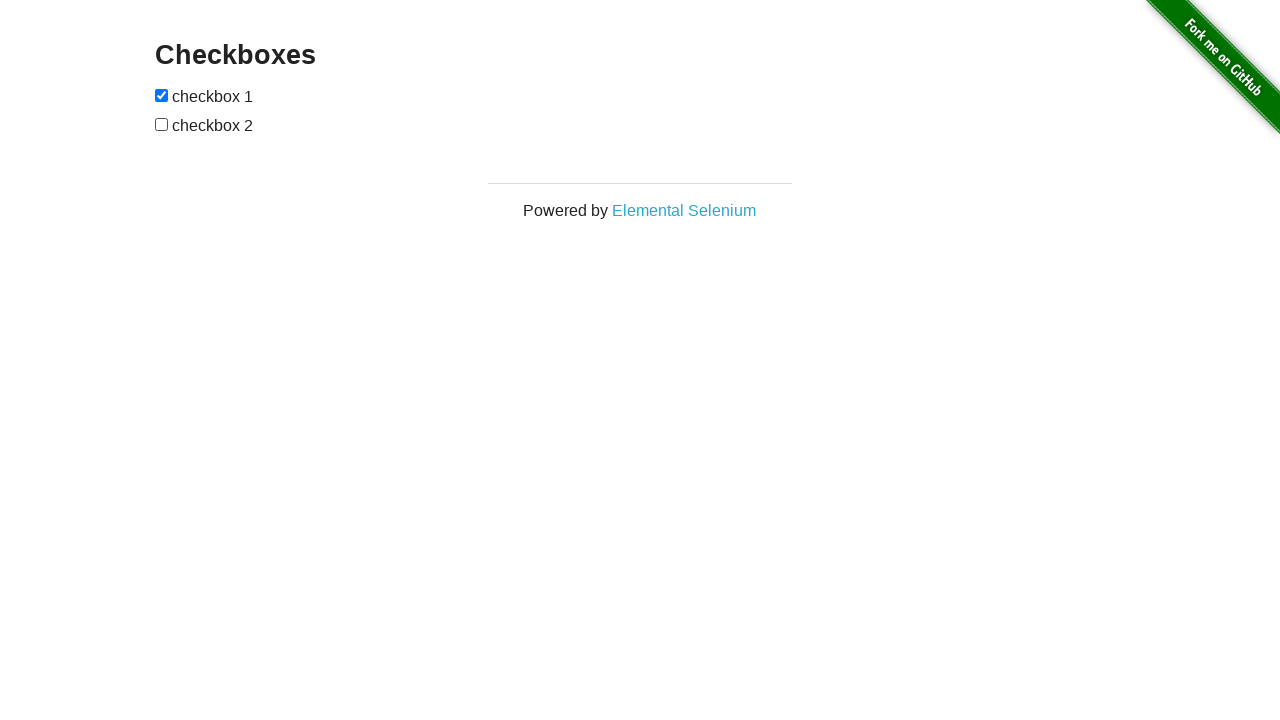

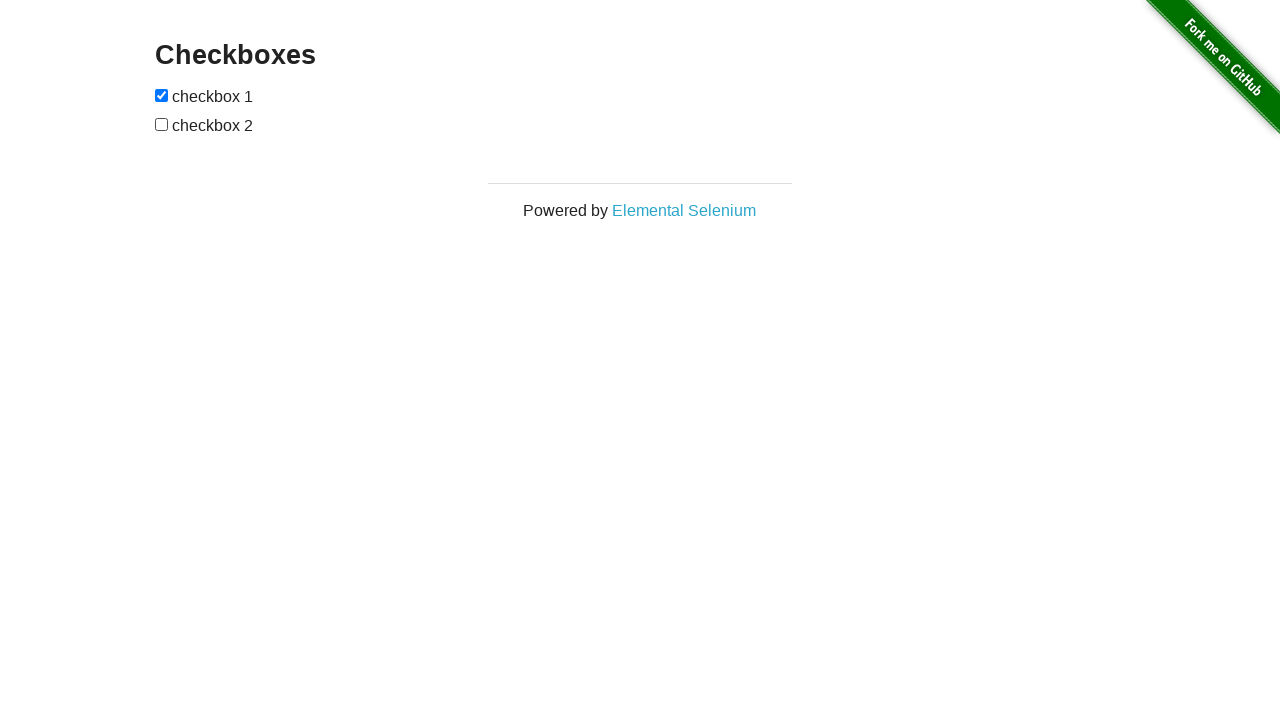